Tests a pizza ordering form by filling customer details, selecting delivery option, applying a coupon code from an iframe, and submitting the order

Starting URL: https://atidcollege.co.il/Xamples/pizza/

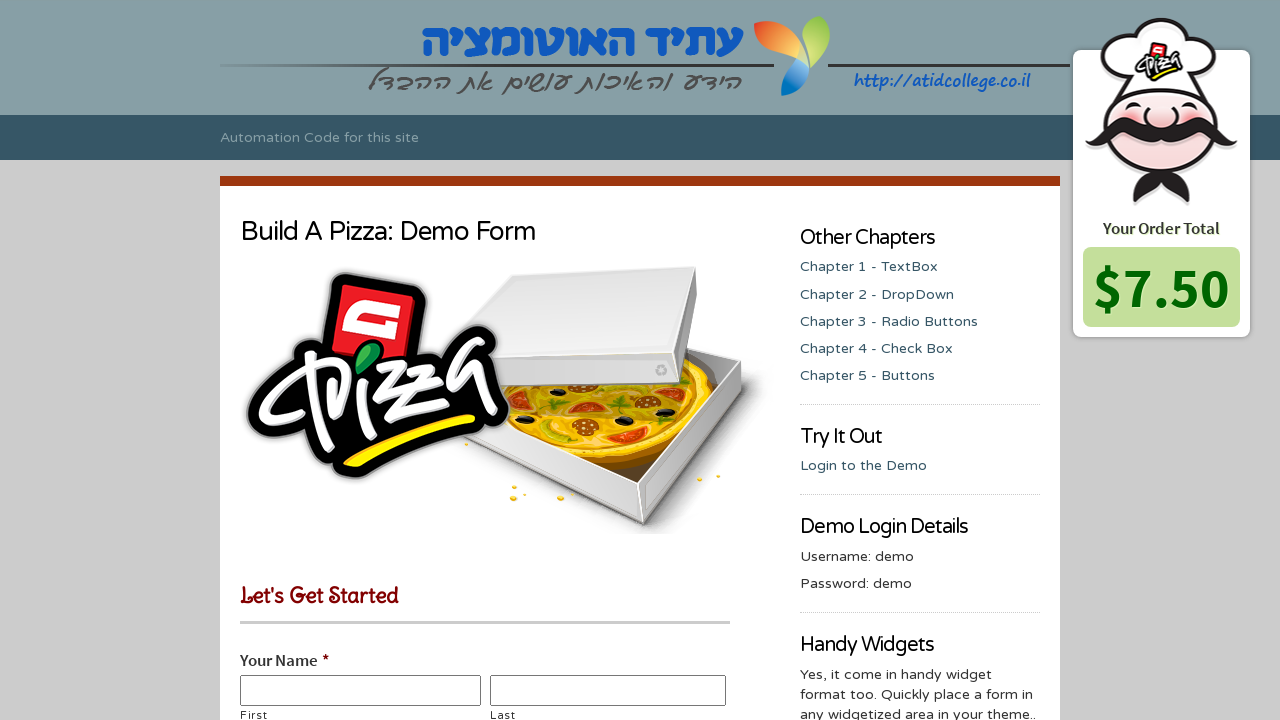

Verified initial pizza price is $7.50
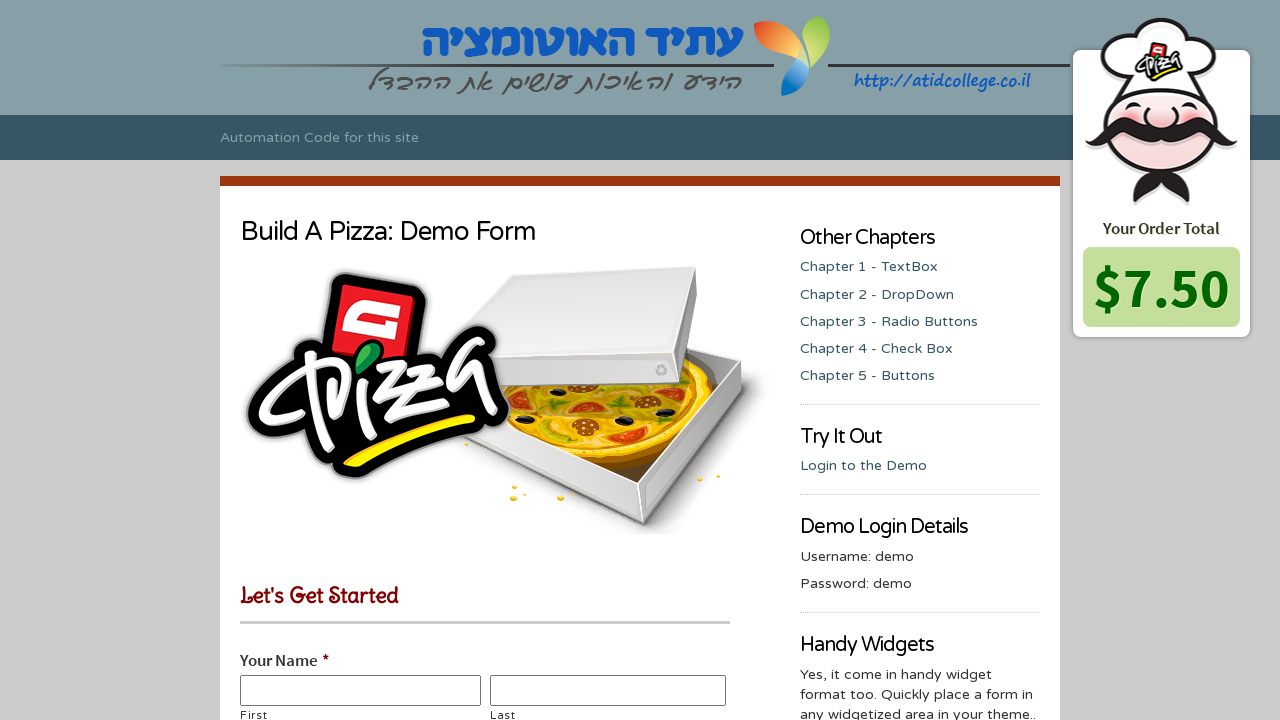

Filled in first name 'Benan' on #input_5_22_3
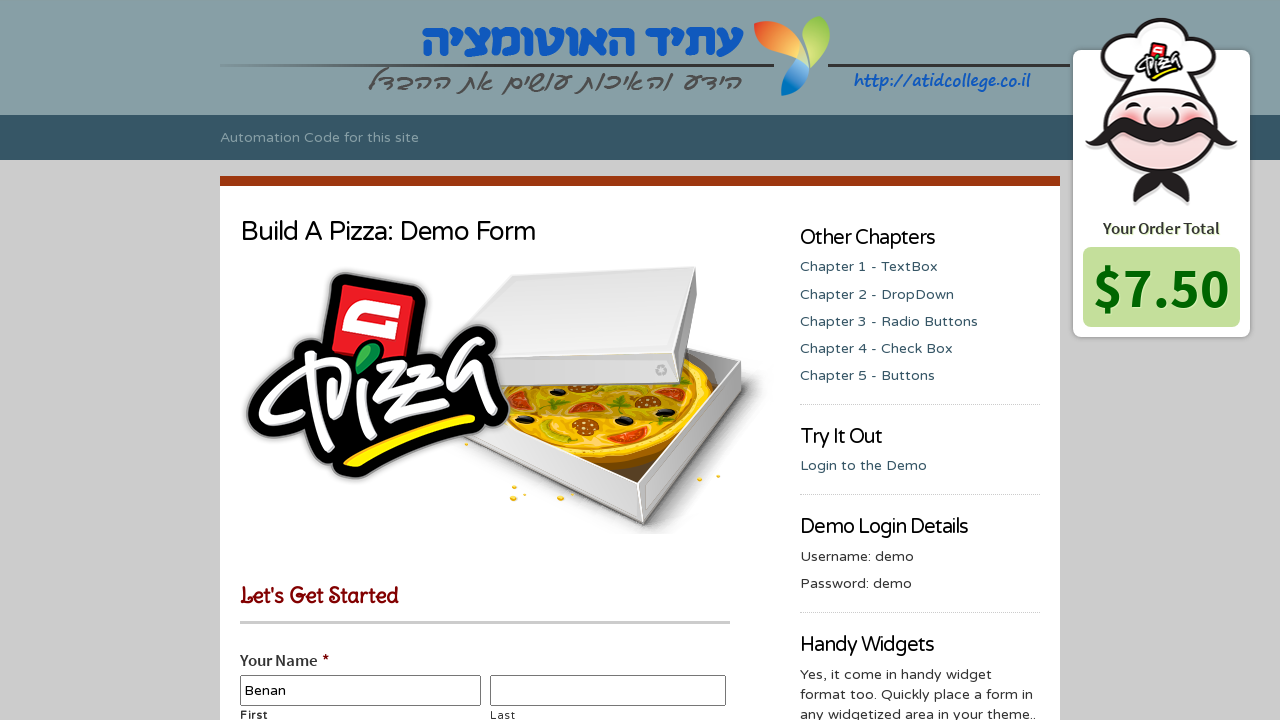

Filled in last name 'Mozalbet' on #input_5_22_6
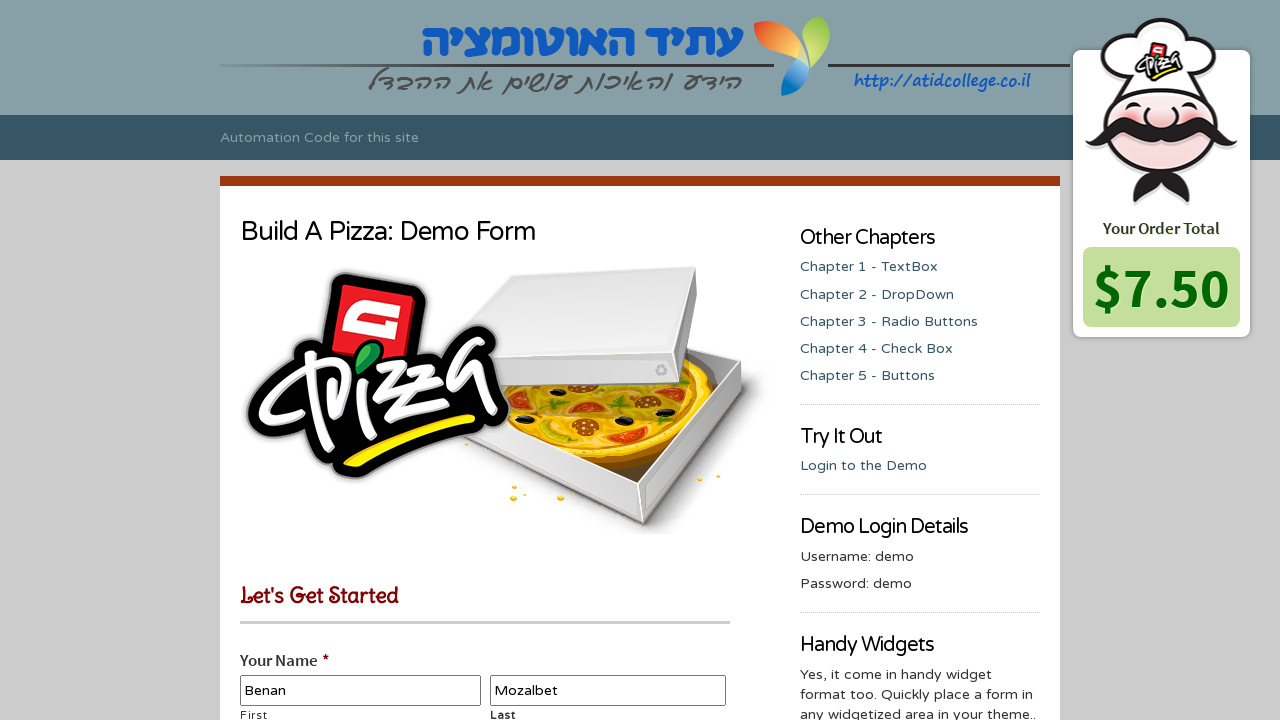

Selected 'Delivery +$3.00' option from dropdown on select[name='input_21']
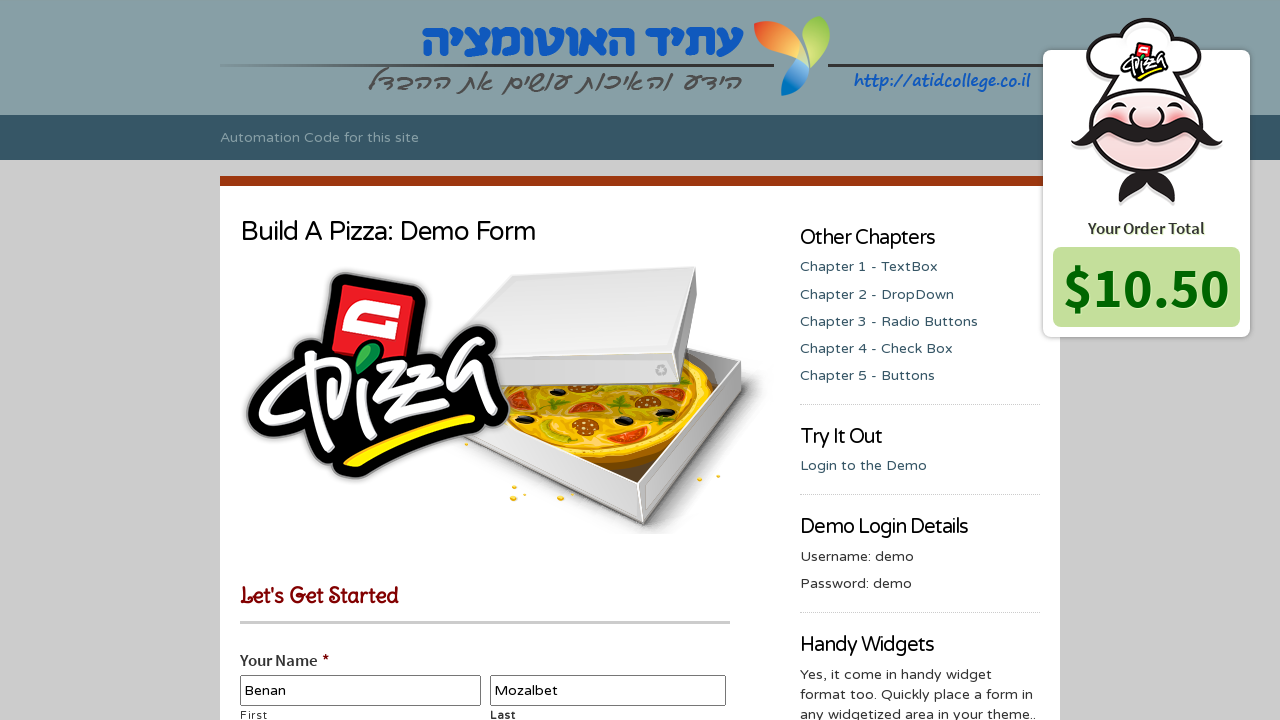

Verified price increased to $10.50 after selecting delivery
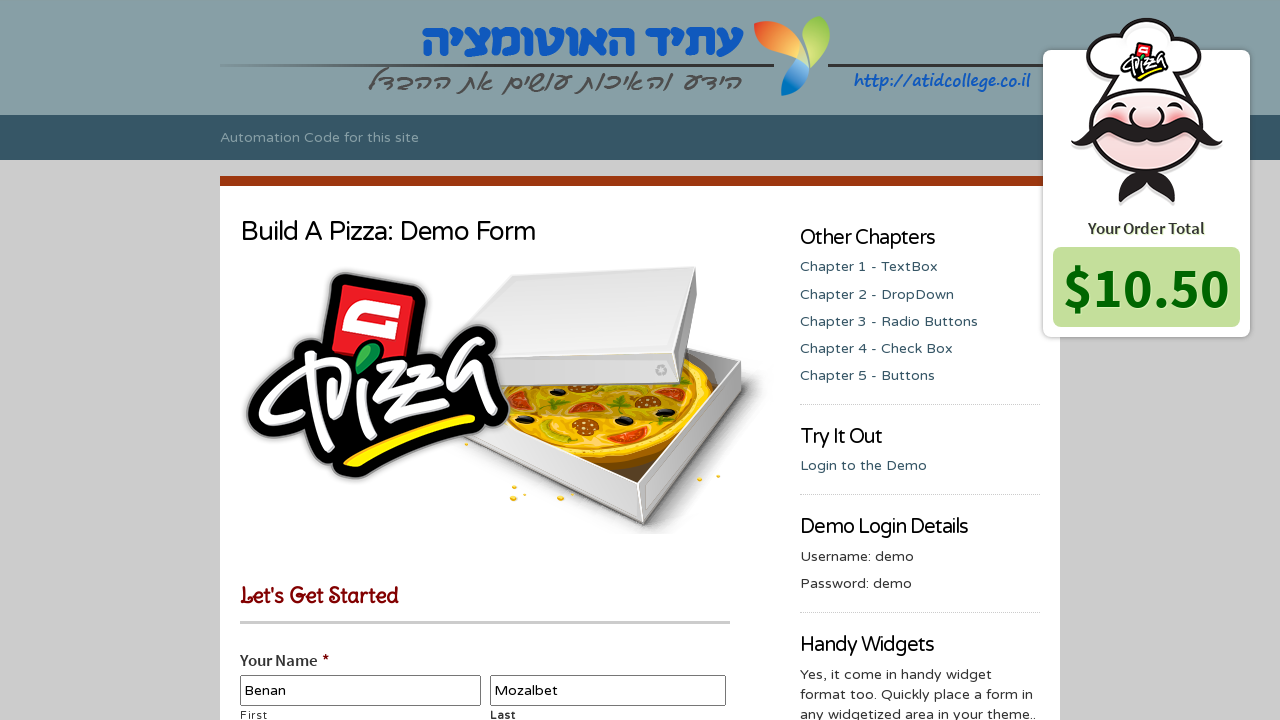

Retrieved coupon code from iframe: 
		088-234
	
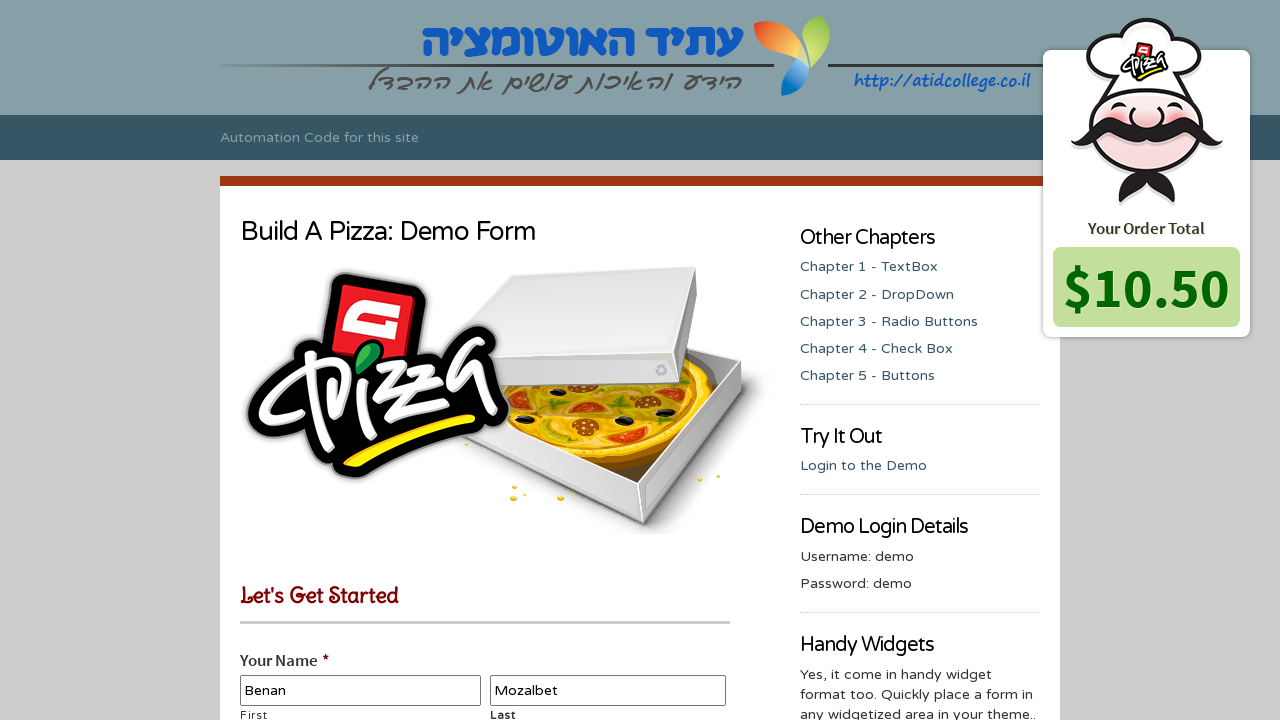

Entered coupon code '
		088-234
	' in the form on #input_5_20
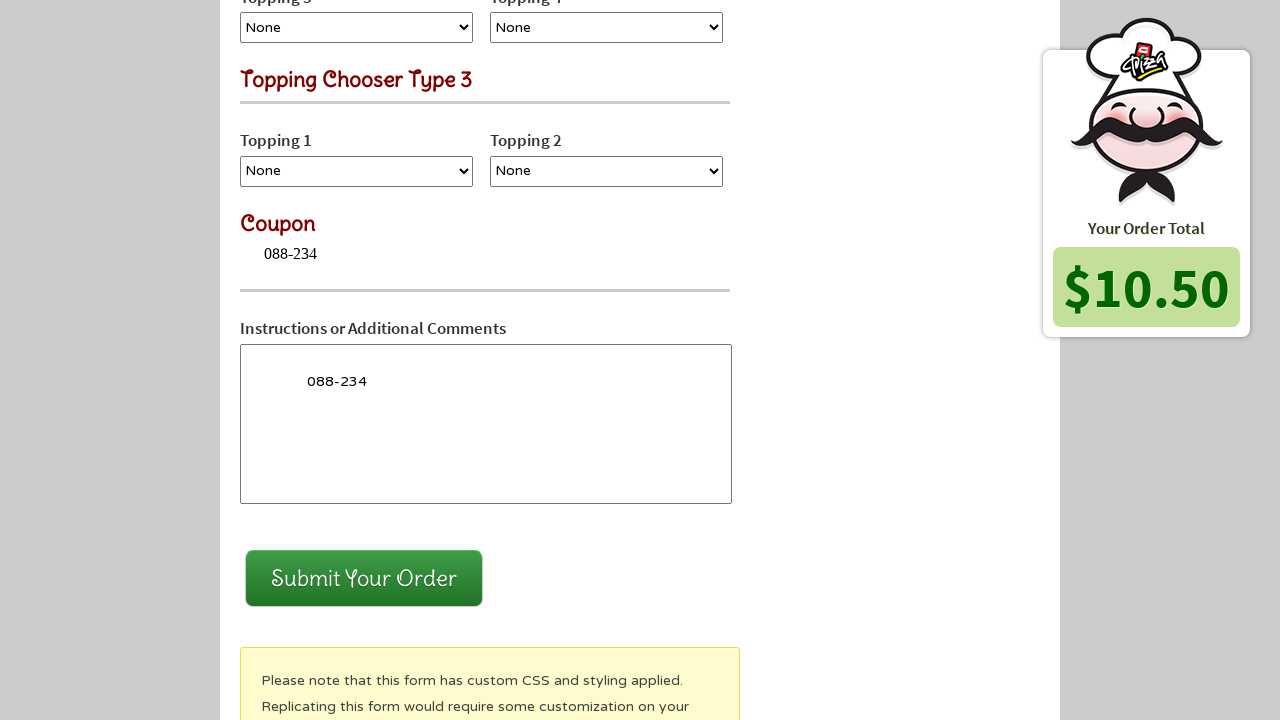

Clicked submit button to submit the pizza order at (364, 578) on #gform_submit_button_5
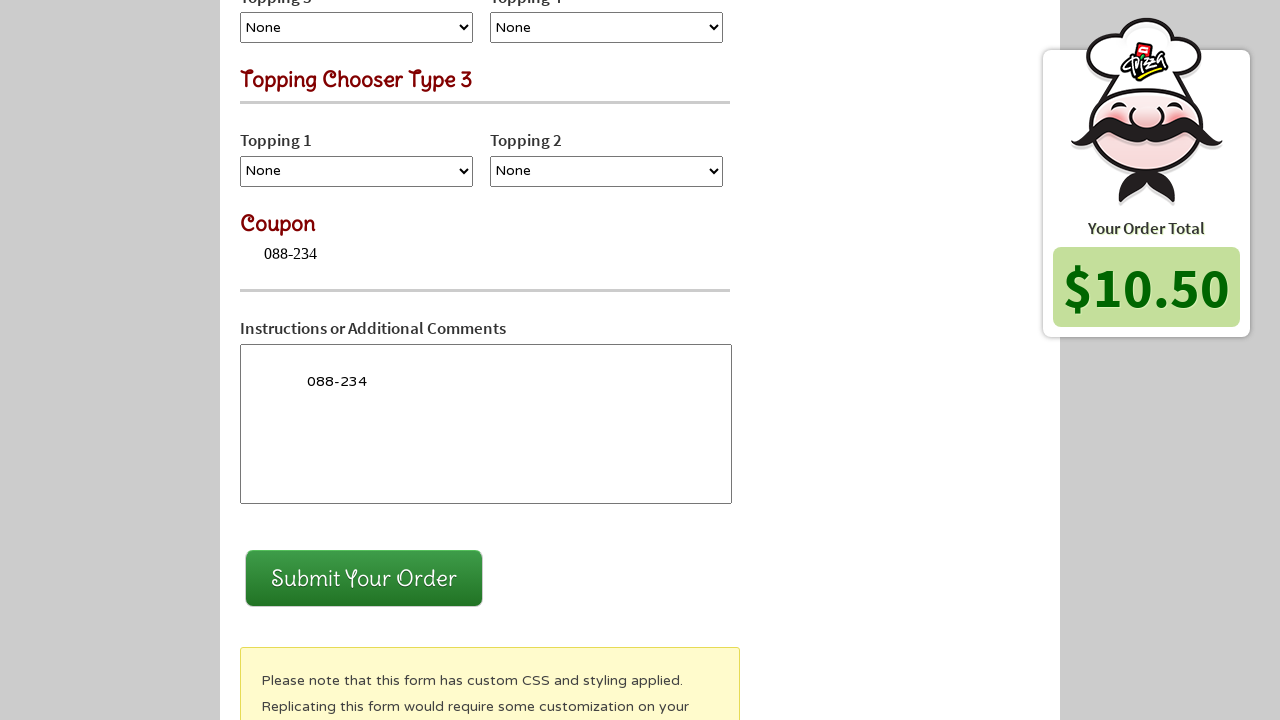

Set up dialog handler to accept alerts
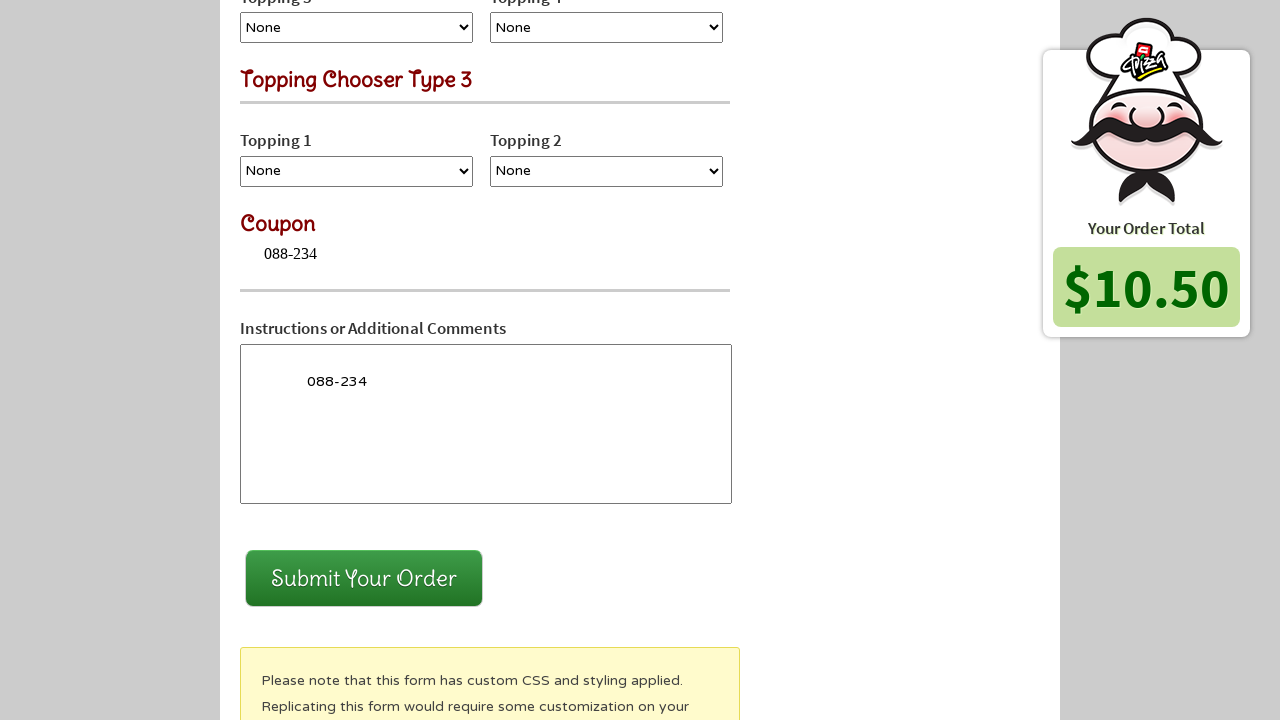

Waited for alert dialog to be processed
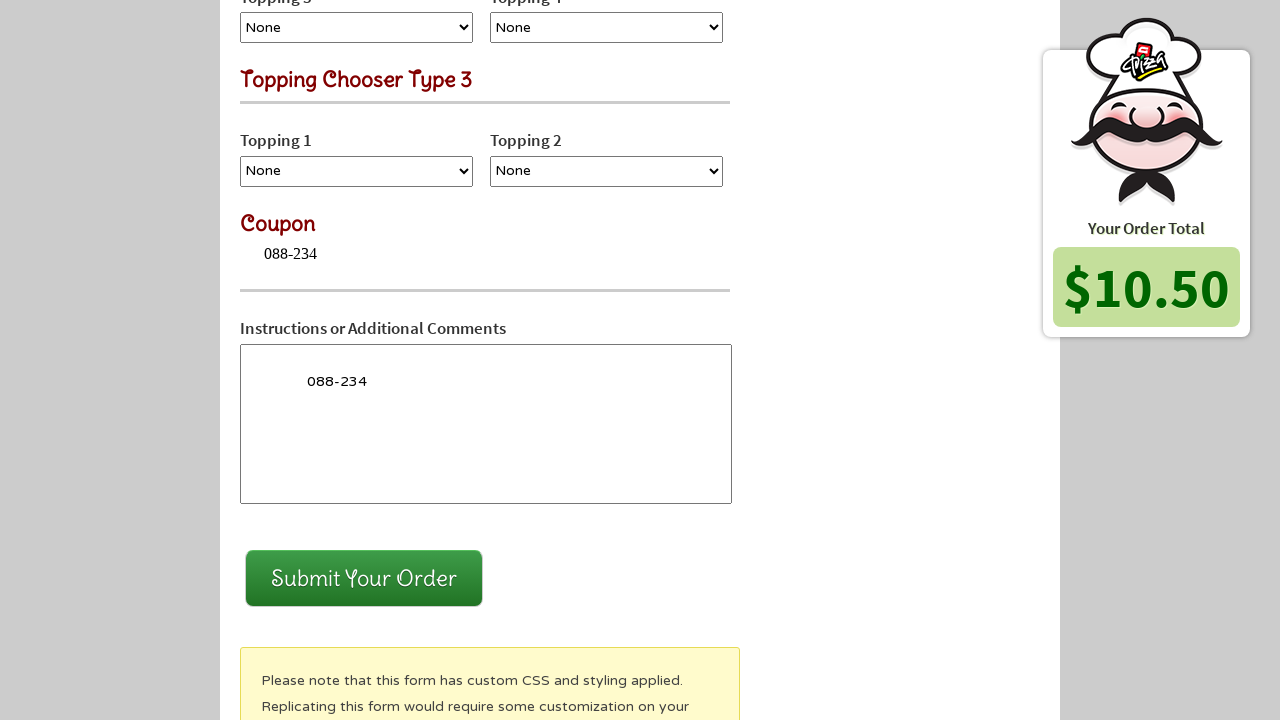

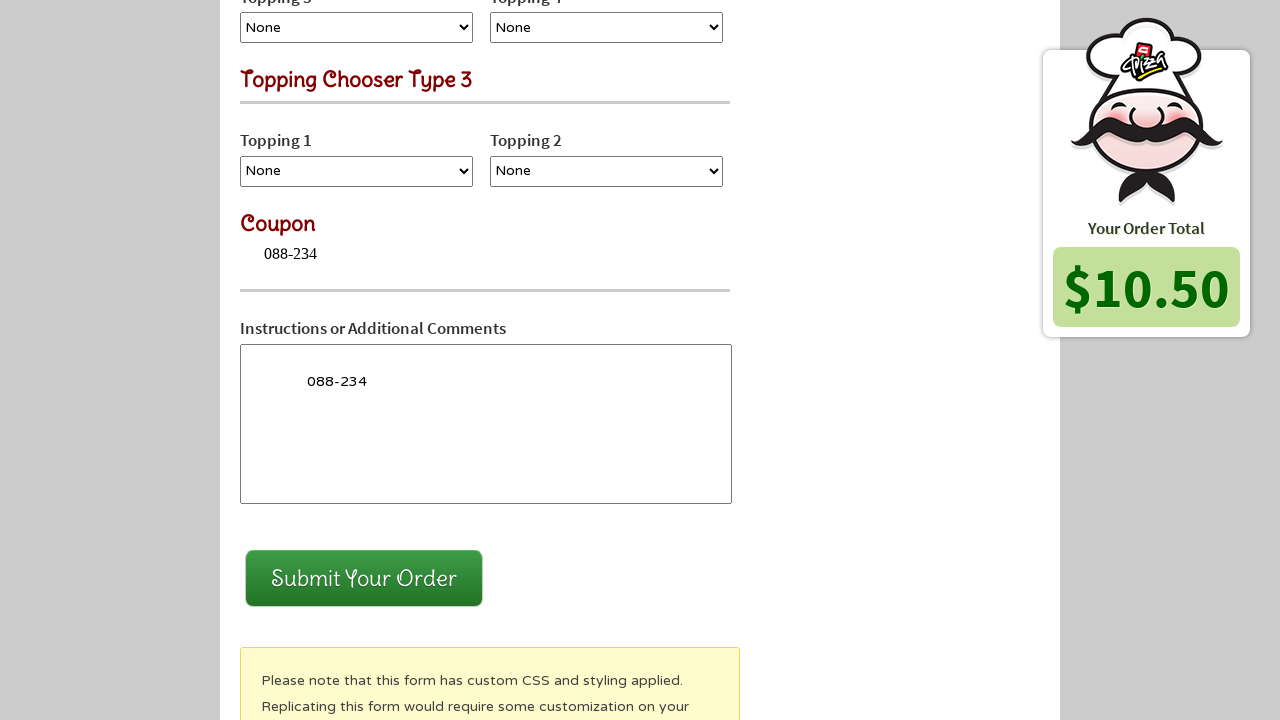